Tests auto-waiting behavior by clicking an AJAX button and waiting for the success message to appear after the AJAX request completes.

Starting URL: http://uitestingplayground.com/ajax

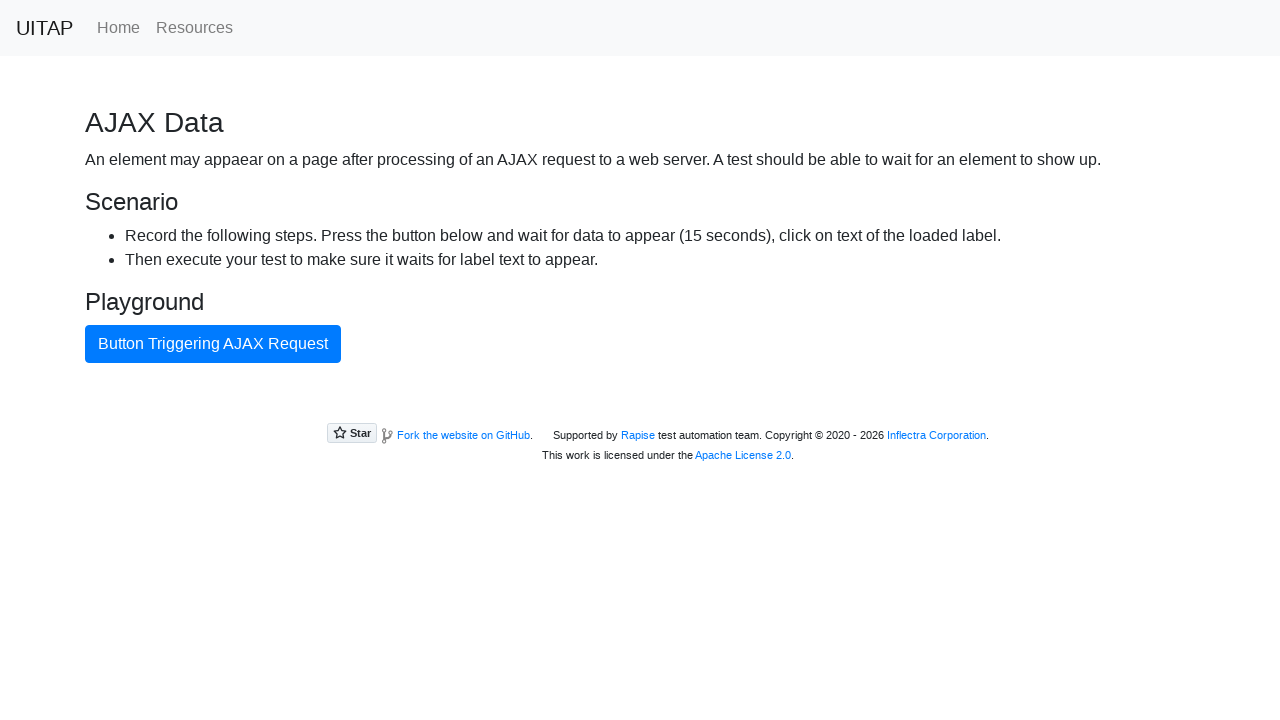

Clicked AJAX button to trigger request at (213, 344) on button#ajaxButton
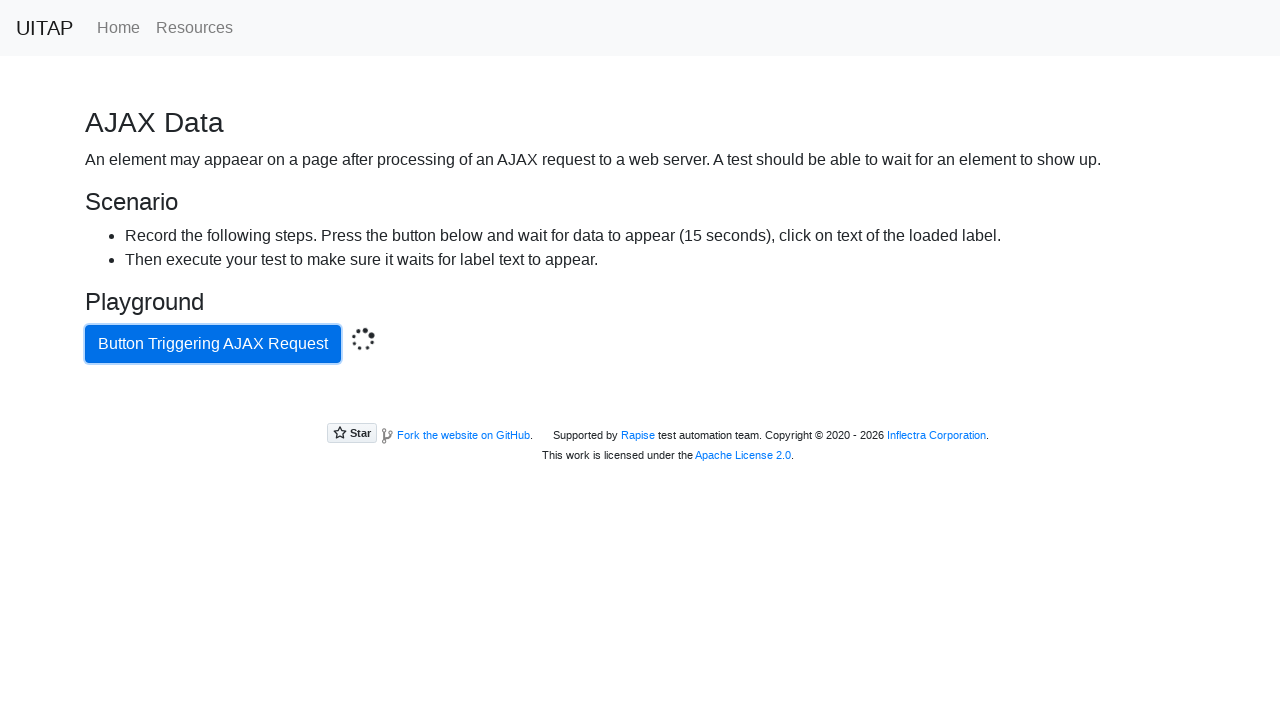

Waited for success message element to be attached
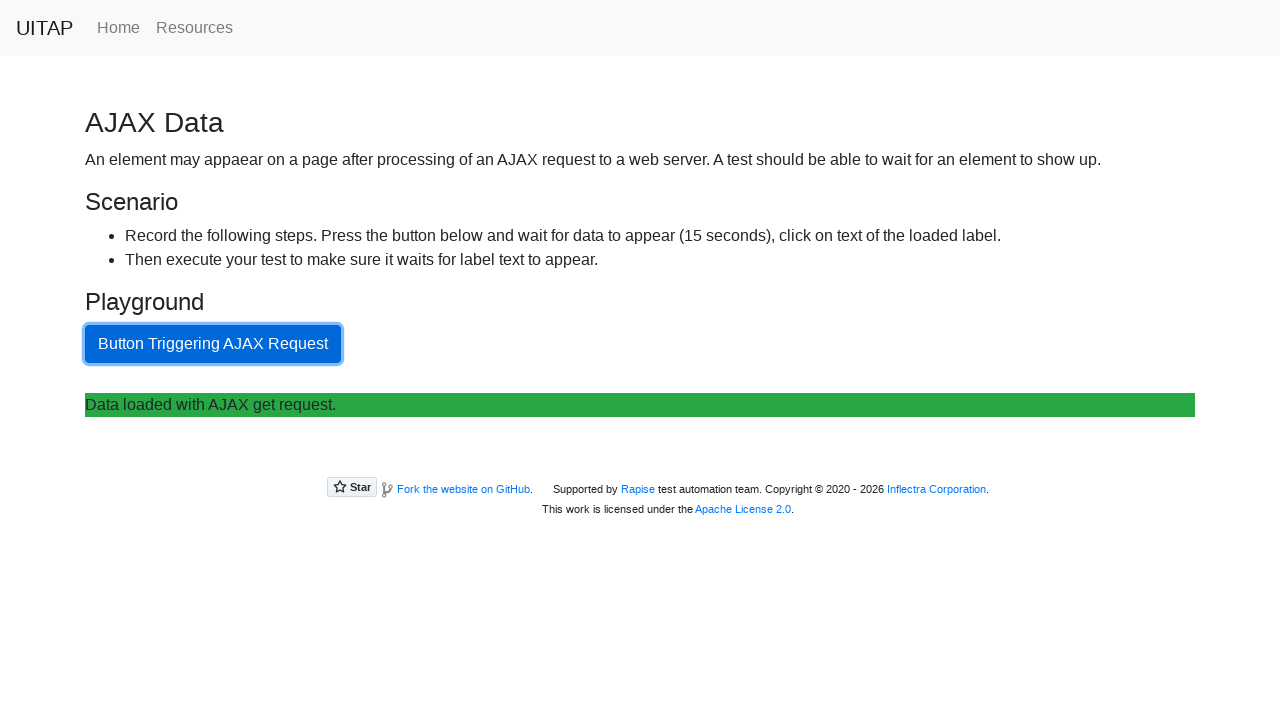

Retrieved text content from success message
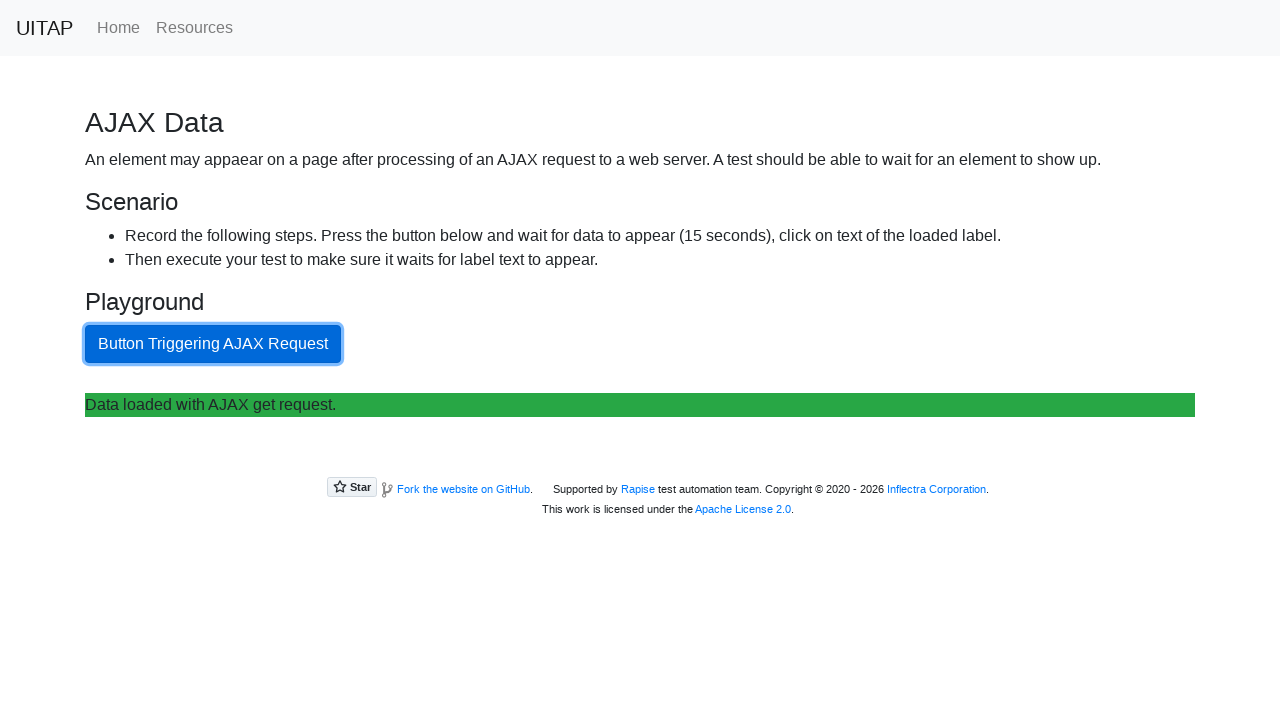

Verified success message contains expected text 'Data loaded with AJAX get request.'
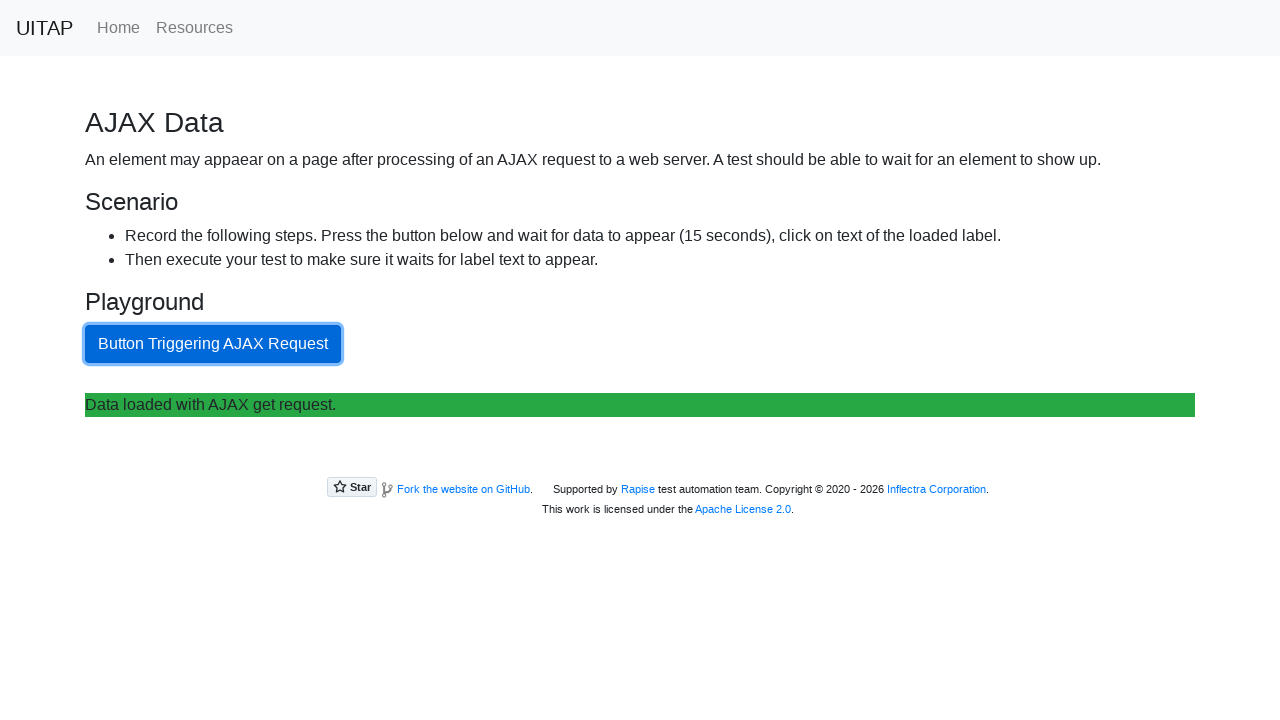

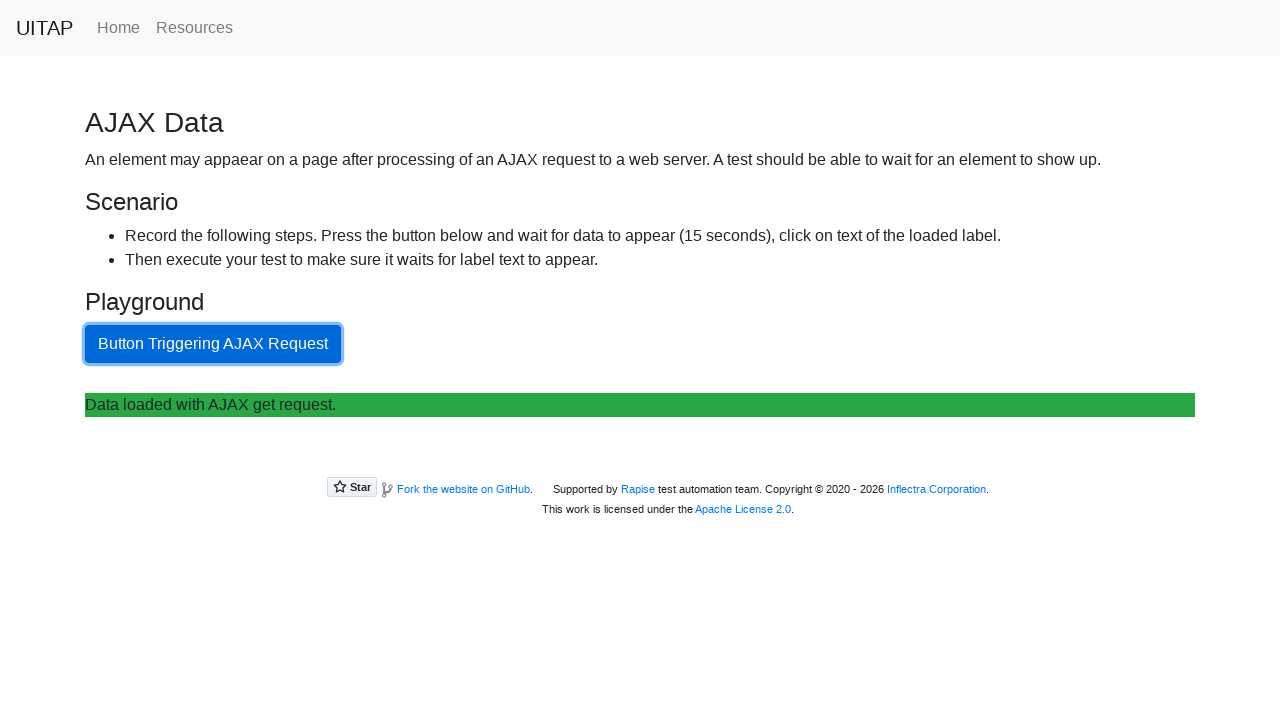